Tests mouse hover functionality by hovering over Components menu and clicking on Monitors submenu item

Starting URL: https://naveenautomationlabs.com/opencart/index.php?route=account/register

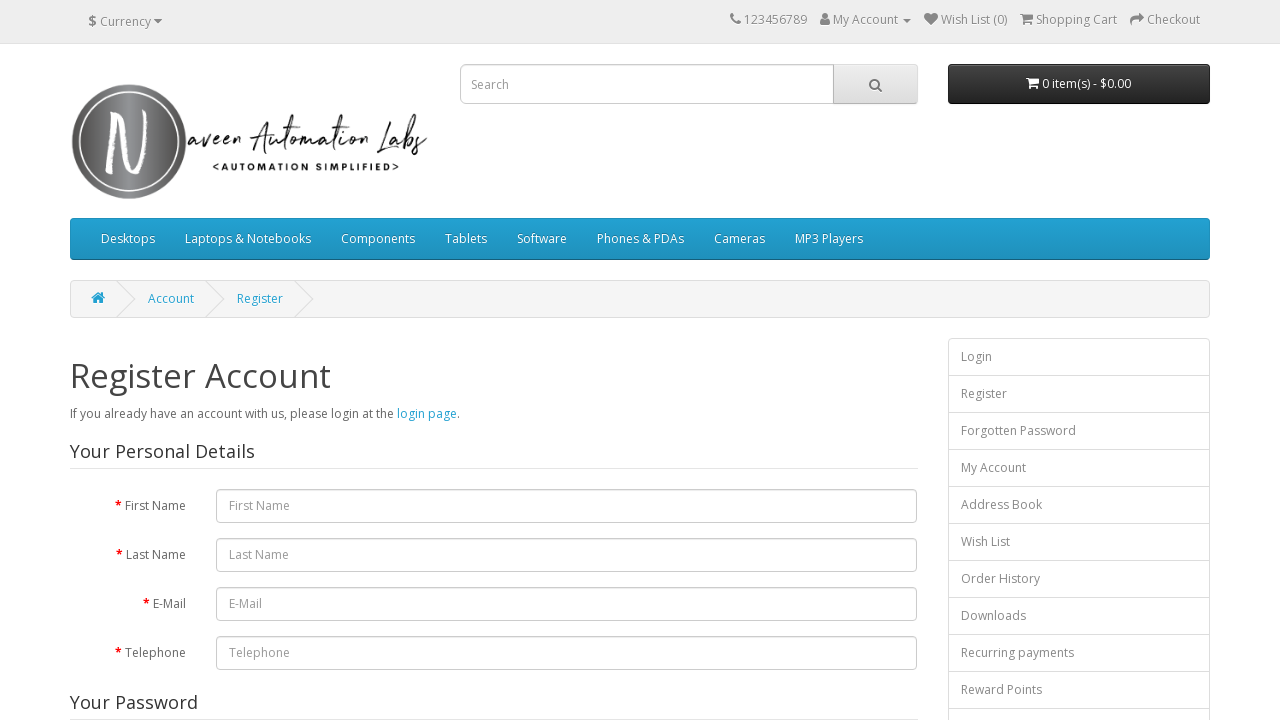

Hovered over Components menu to reveal submenu at (378, 239) on a:text('Components')
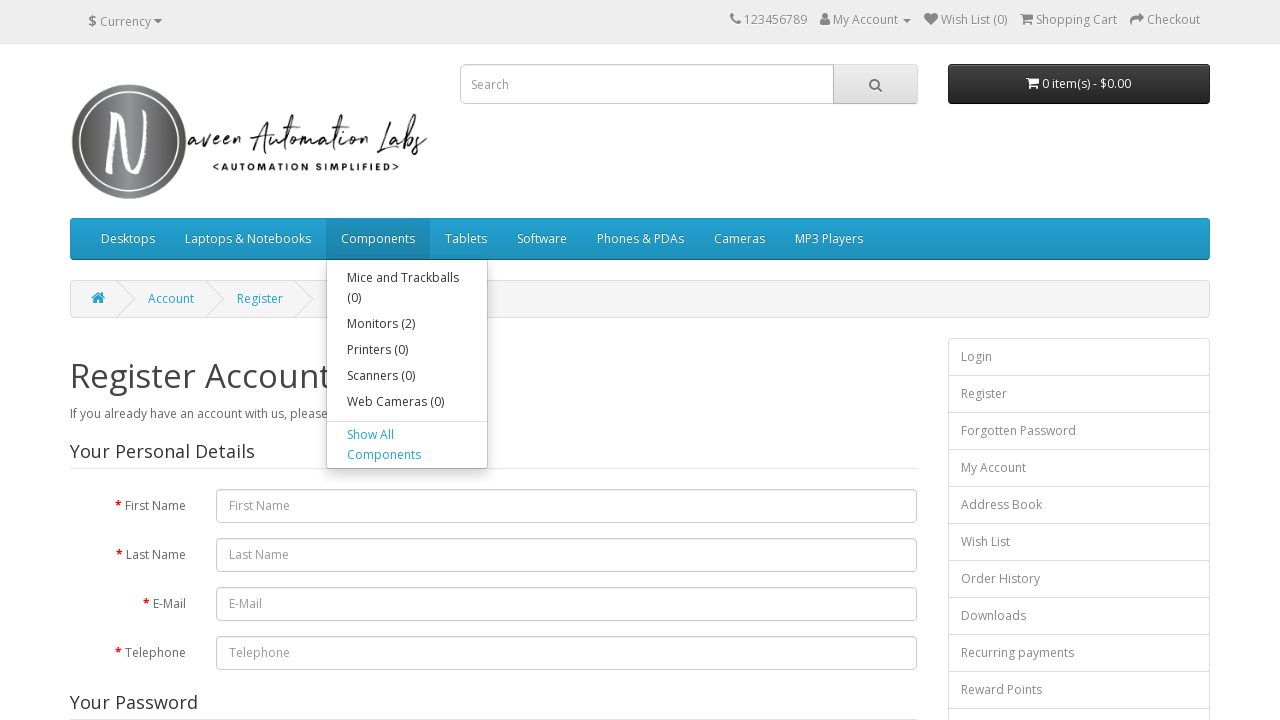

Clicked on Monitors submenu item at (407, 324) on a:text('Monitors (2)')
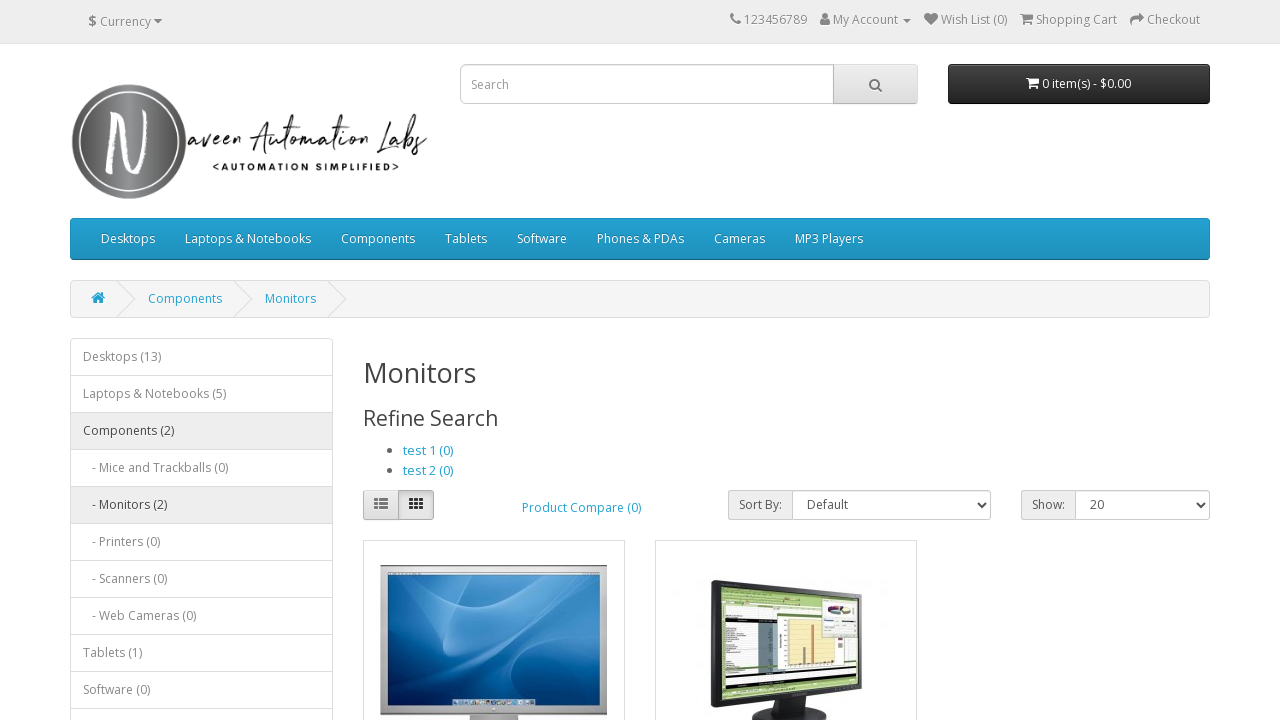

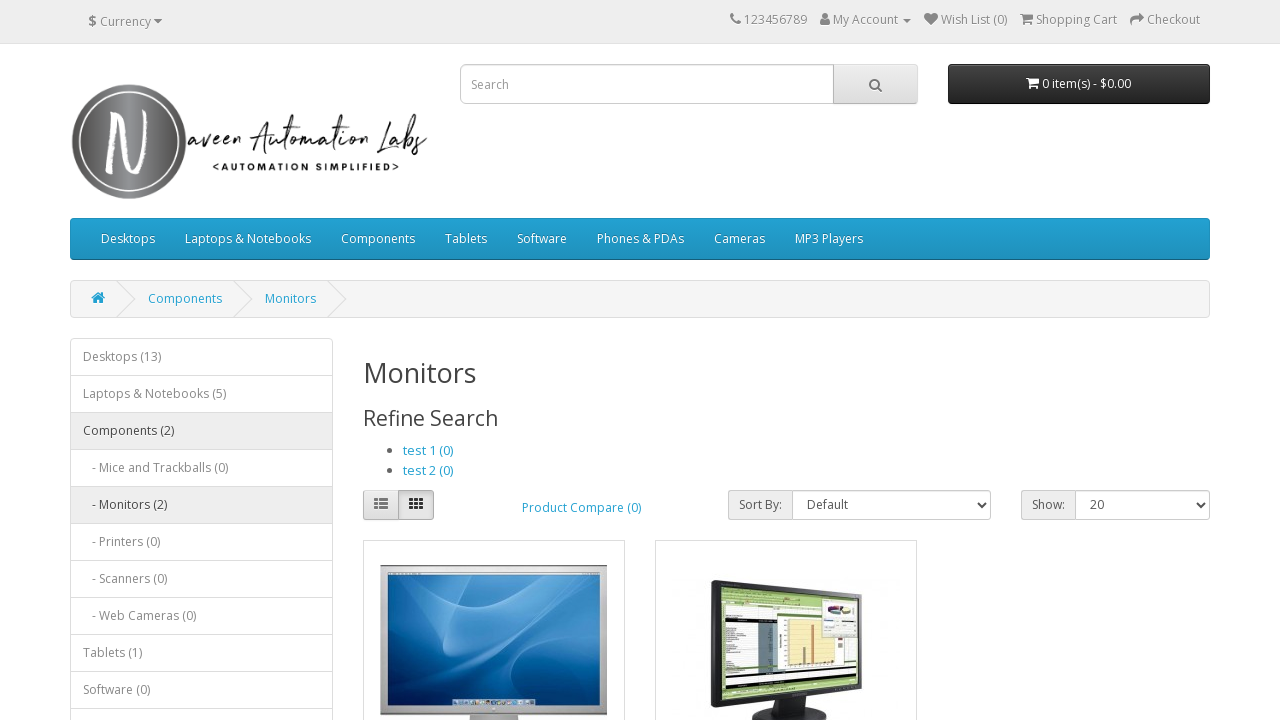